Tests dropdown functionality by verifying dropdown visibility, selecting an option, and confirming the selection

Starting URL: https://rahulshettyacademy.com/AutomationPractice/

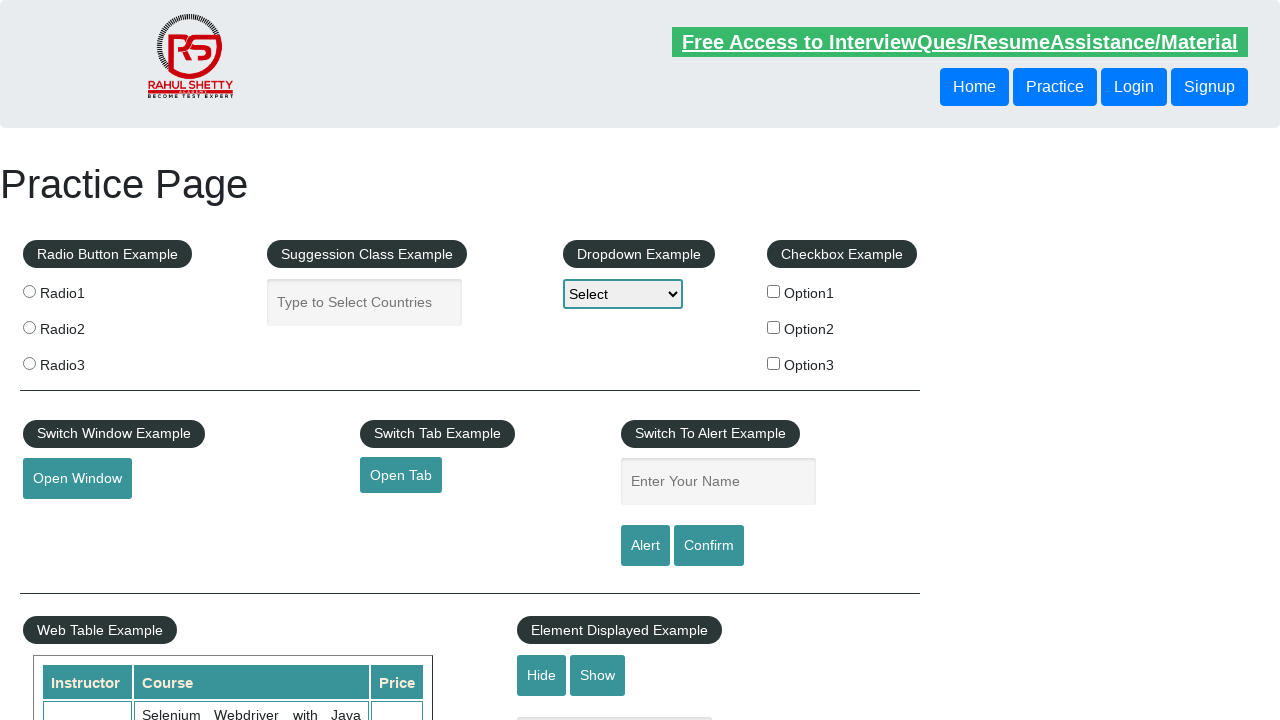

Dropdown Example text is visible
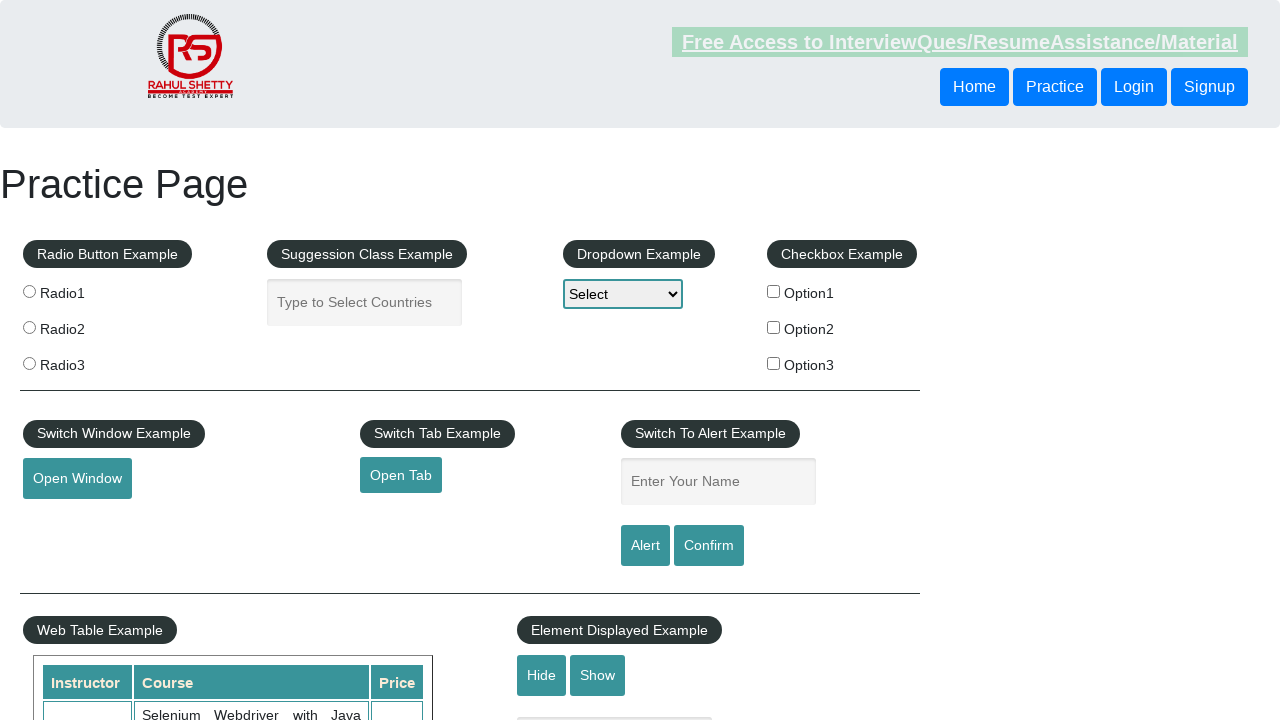

Selected Option3 from dropdown on select#dropdown-class-example
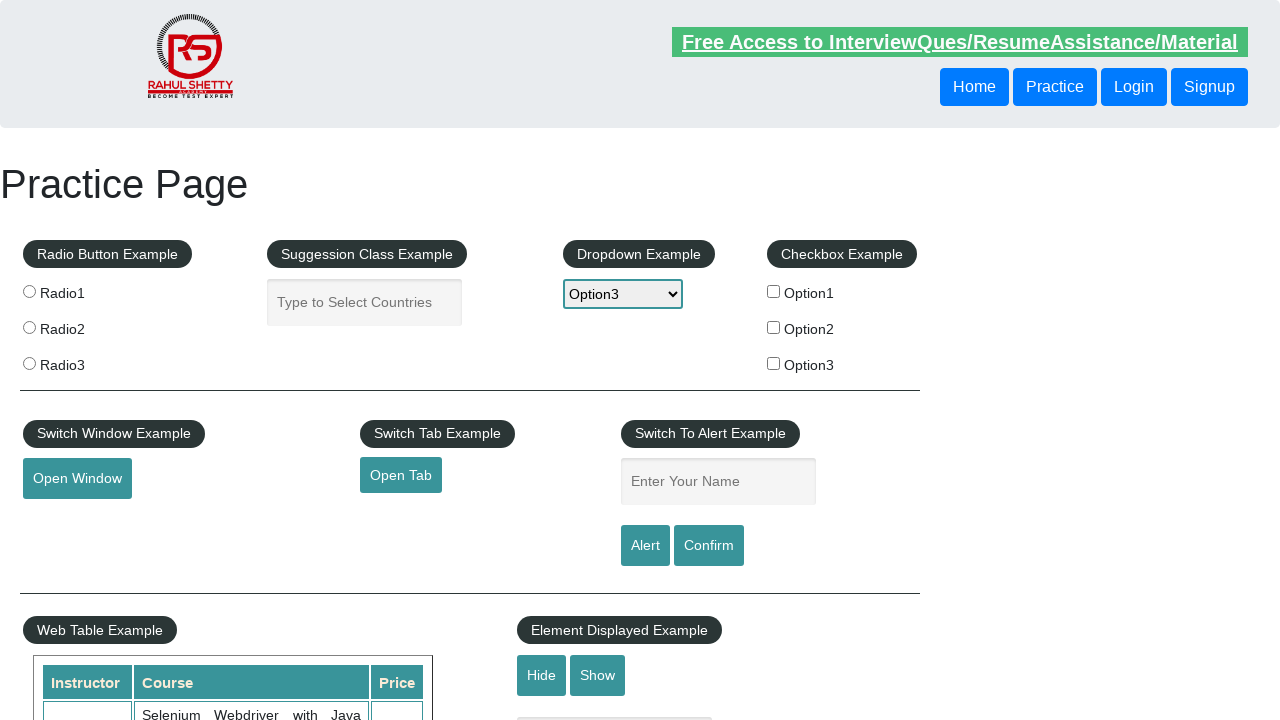

Retrieved selected dropdown value
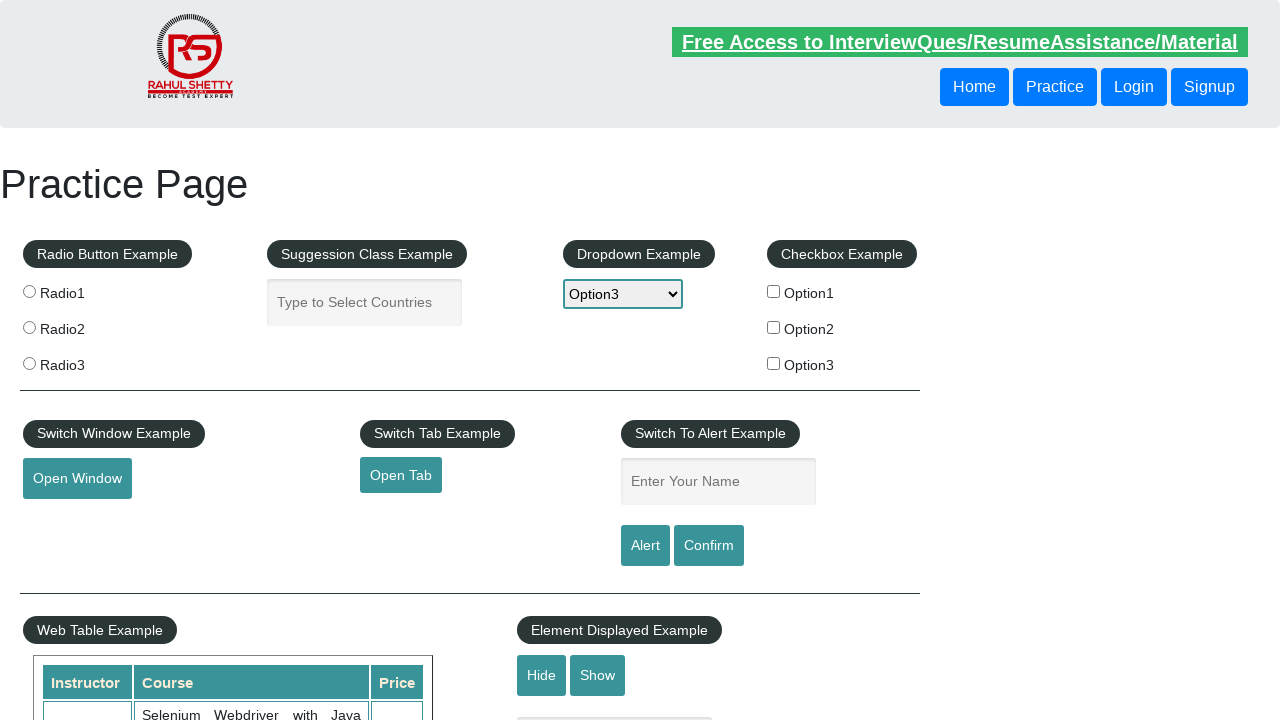

Verified Option3 is selected in dropdown
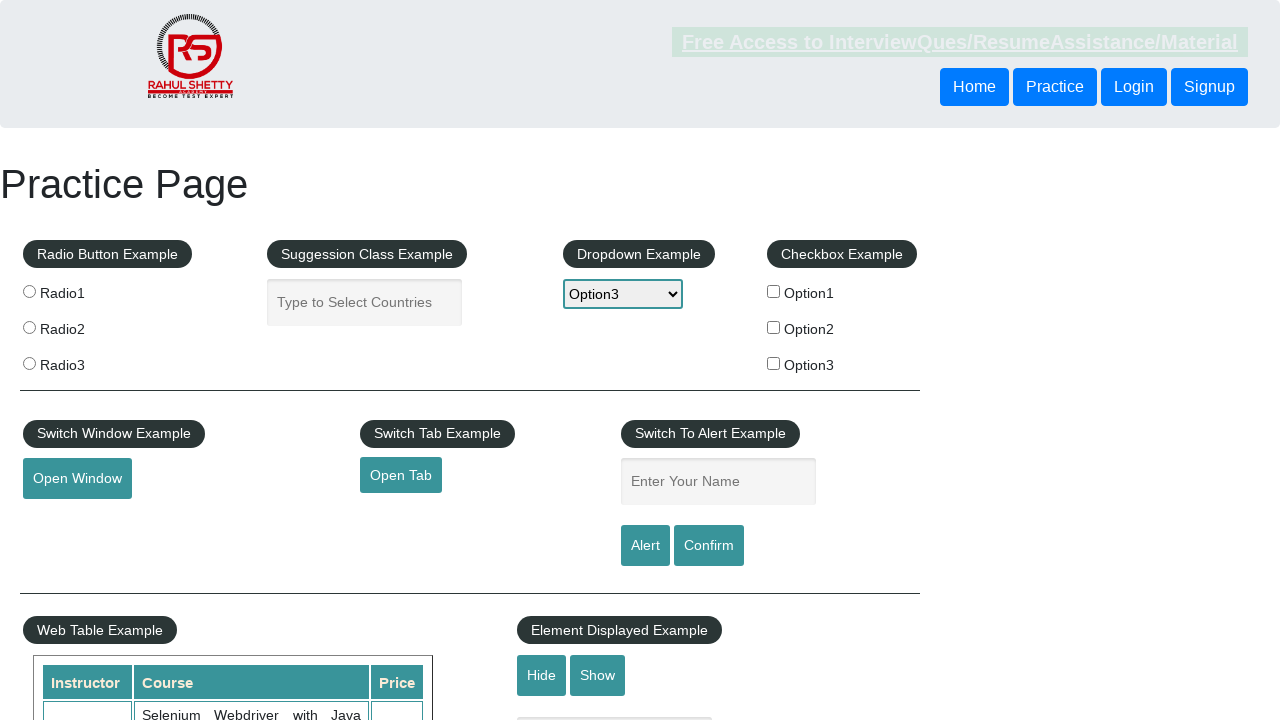

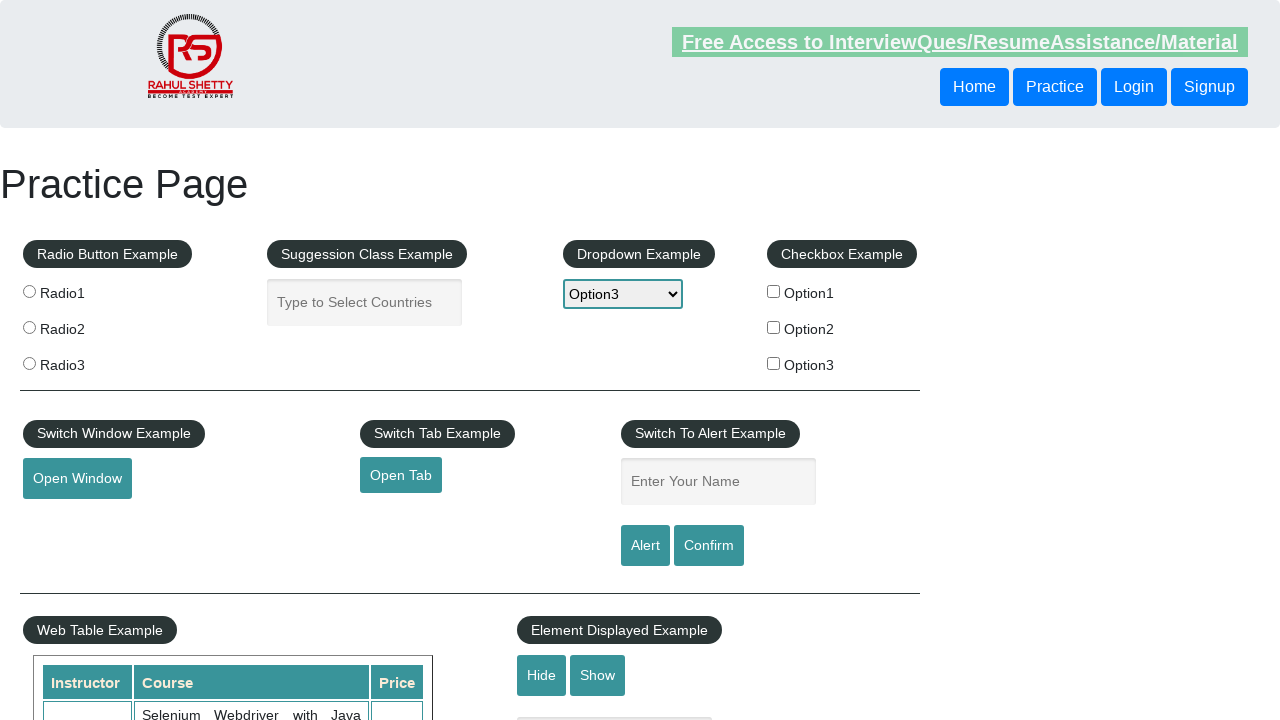